Tests deleting an item from the middle of the todo list.

Starting URL: https://todomvc.com/examples/react/dist/

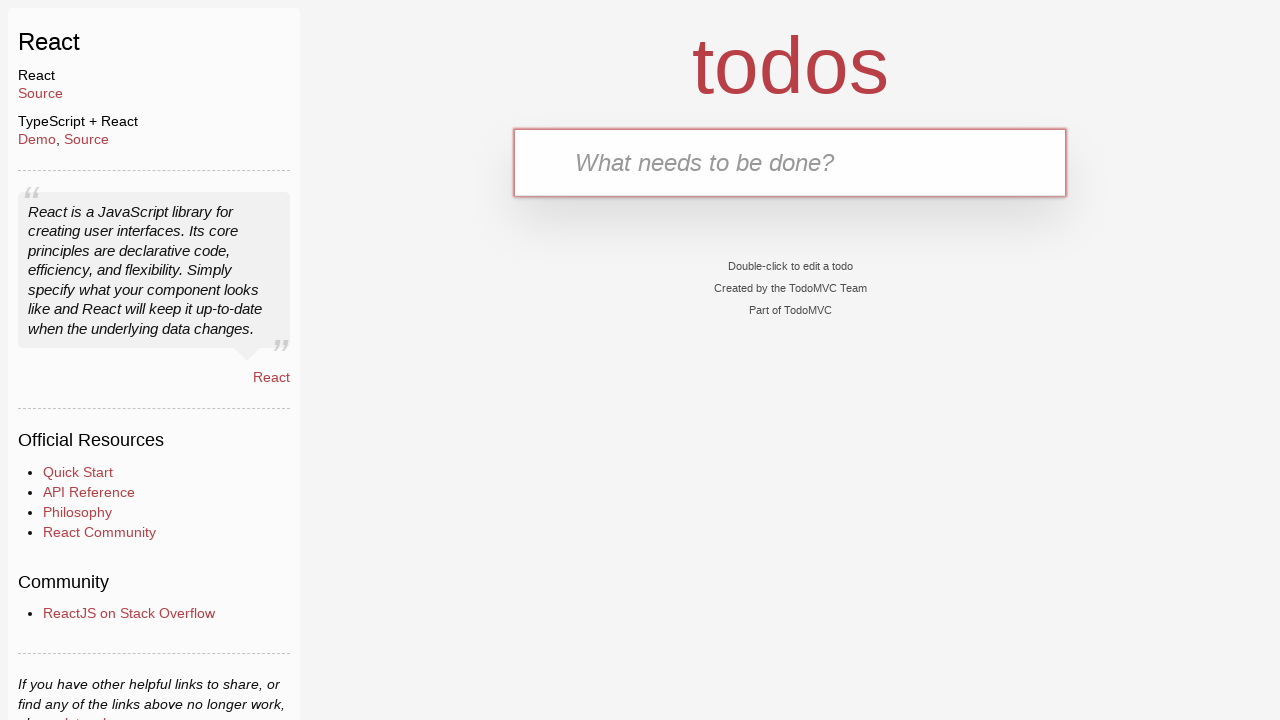

Filled todo input with 'Feed the cat' on internal:attr=[placeholder="What needs to be done?"i]
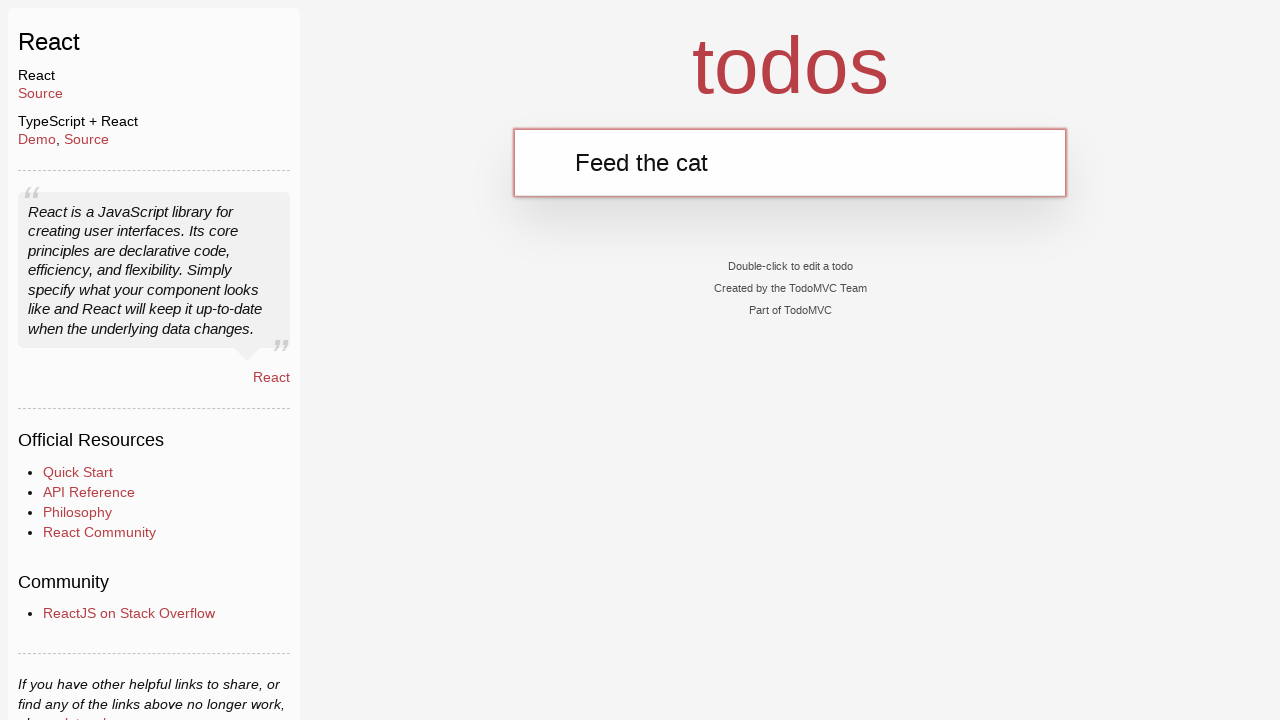

Pressed Enter to add 'Feed the cat' to the list on internal:attr=[placeholder="What needs to be done?"i]
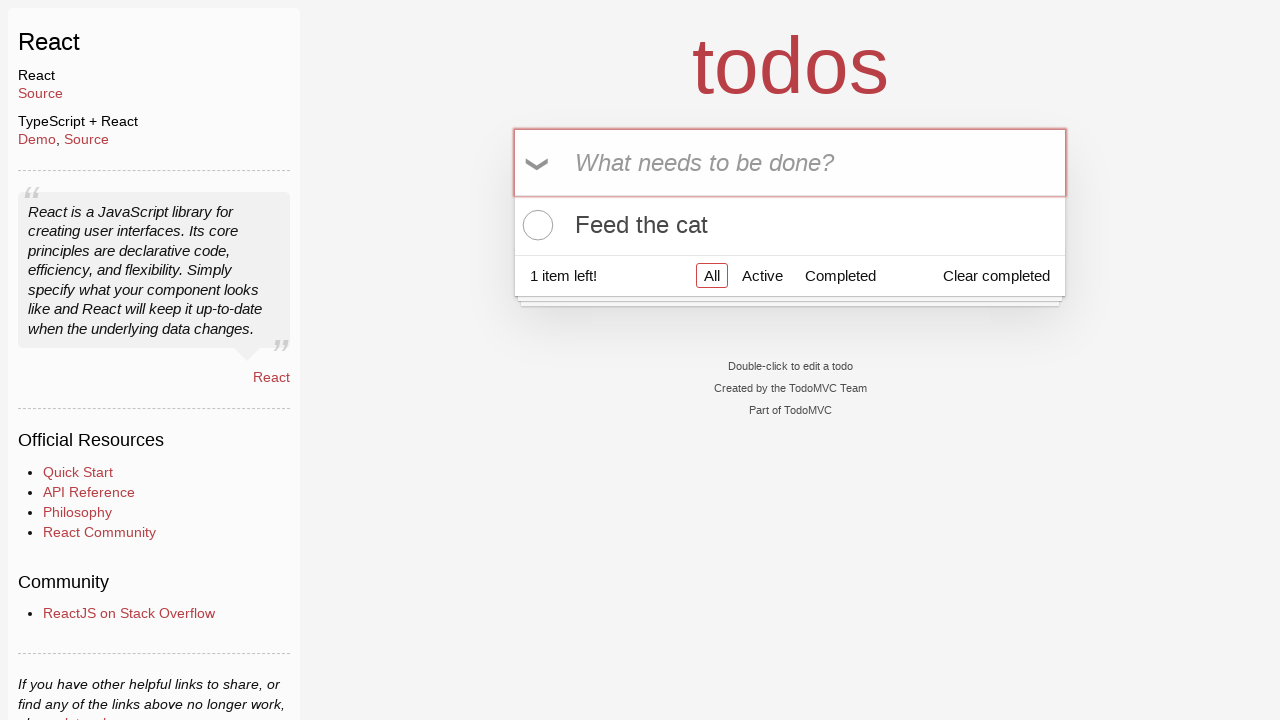

Filled todo input with 'Walk the dog' on internal:attr=[placeholder="What needs to be done?"i]
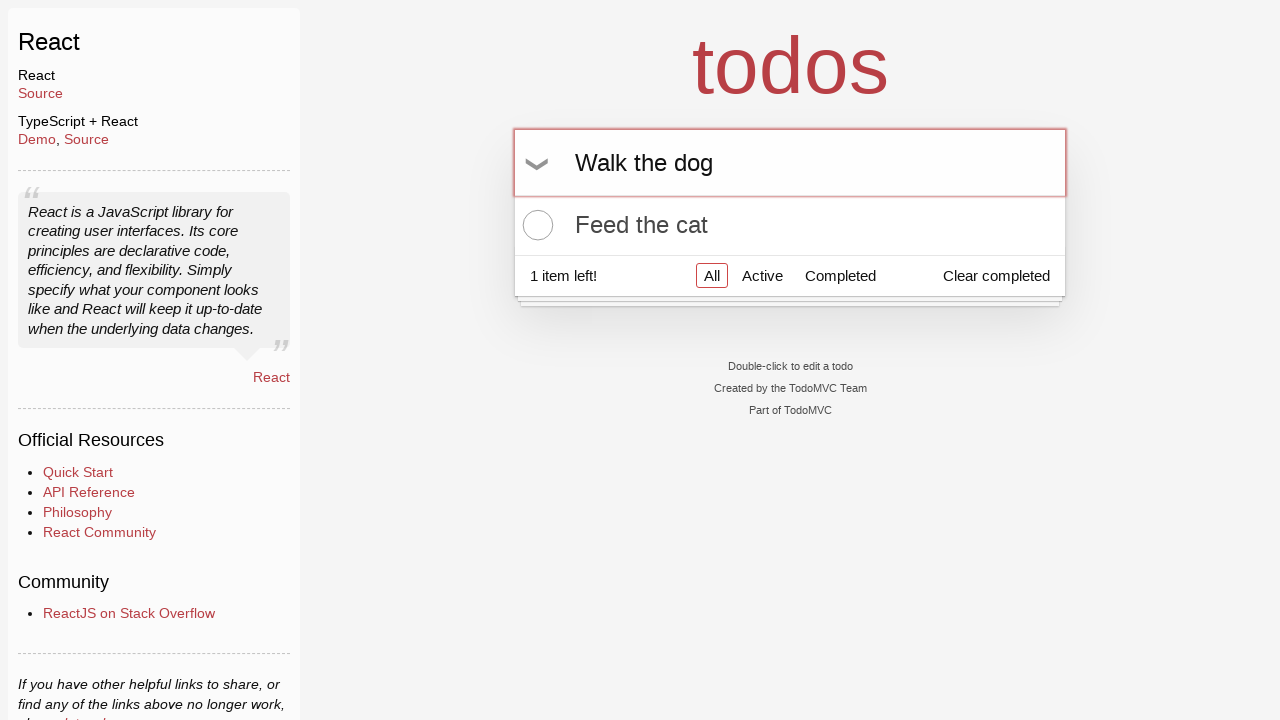

Pressed Enter to add 'Walk the dog' to the list on internal:attr=[placeholder="What needs to be done?"i]
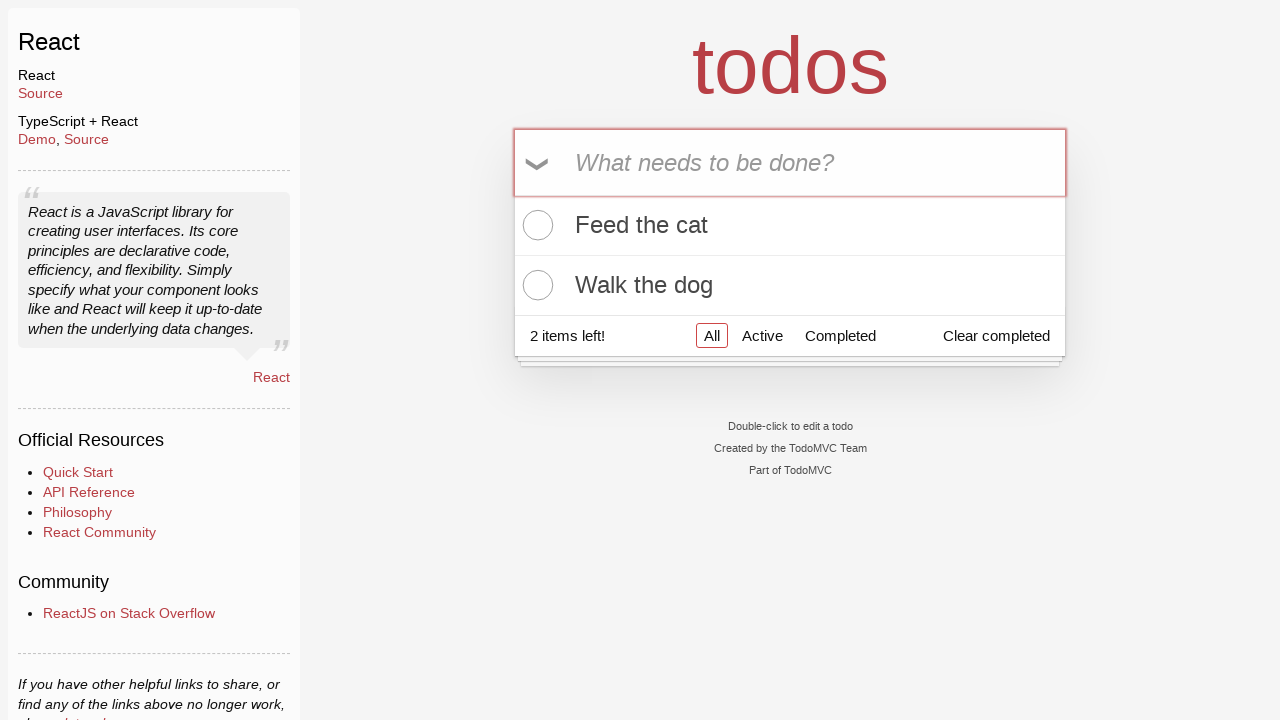

Filled todo input with 'Buy some milk' on internal:attr=[placeholder="What needs to be done?"i]
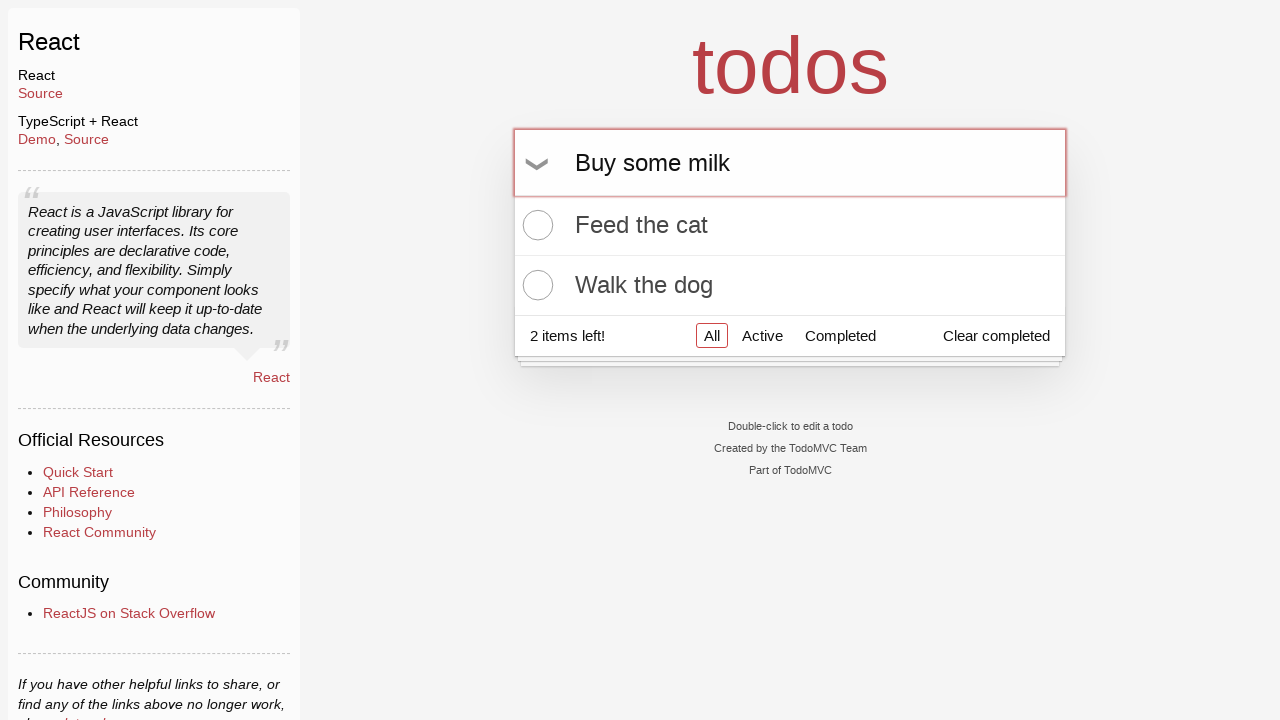

Pressed Enter to add 'Buy some milk' to the list on internal:attr=[placeholder="What needs to be done?"i]
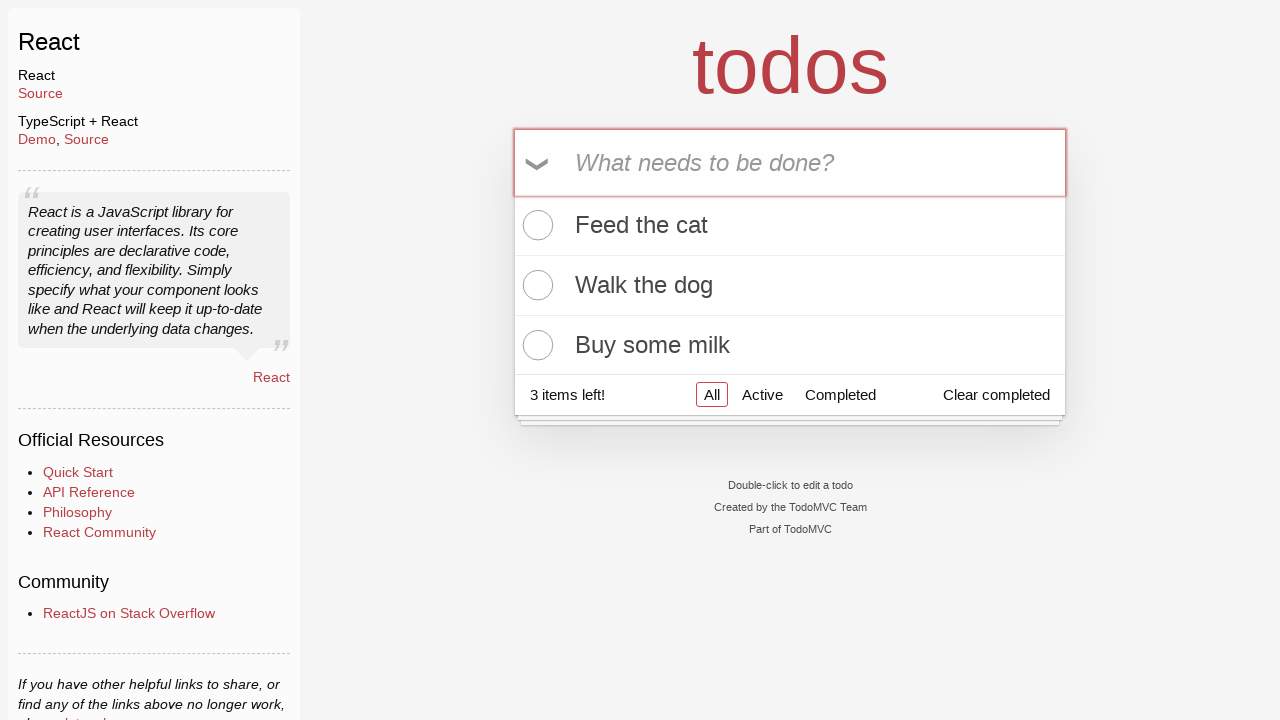

Hovered over 'Walk the dog' item to reveal delete button at (790, 286) on [data-testid='todo-item'] >> internal:has-text="Walk the dog"i
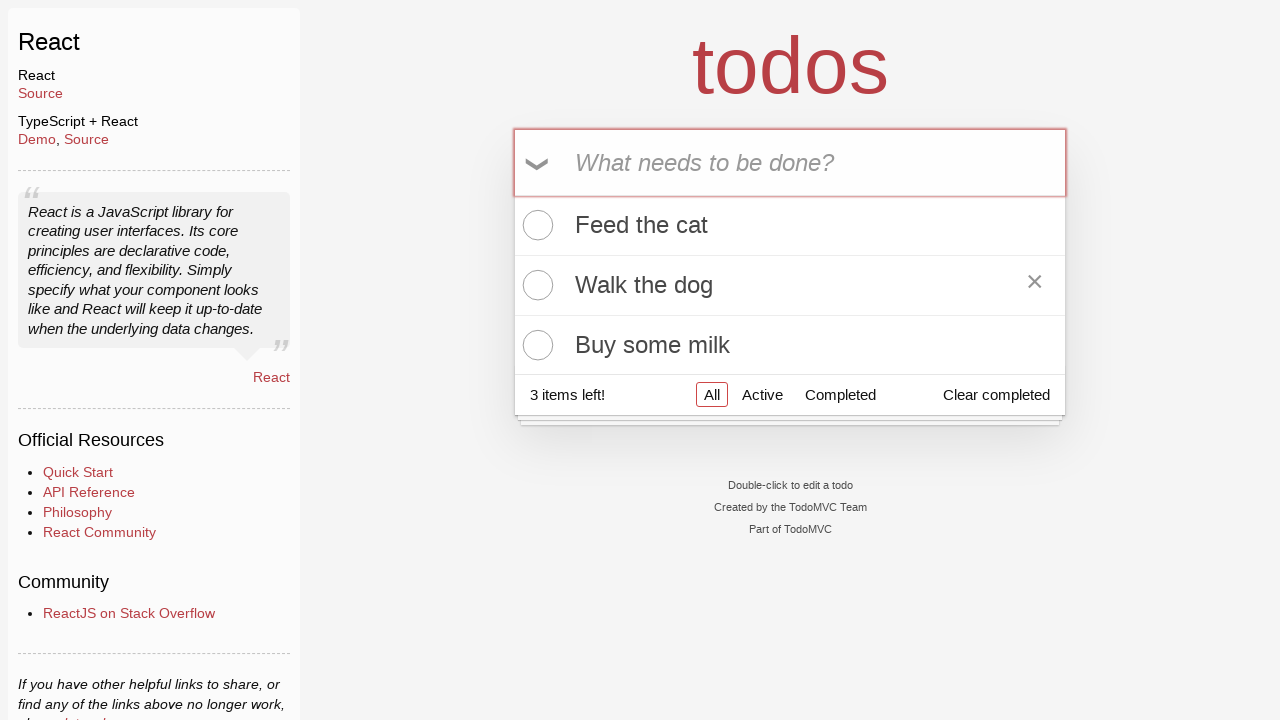

Clicked delete button to remove 'Walk the dog' from the middle of the list at (1035, 285) on [data-testid='todo-item'] >> internal:has-text="Walk the dog"i >> [data-testid='
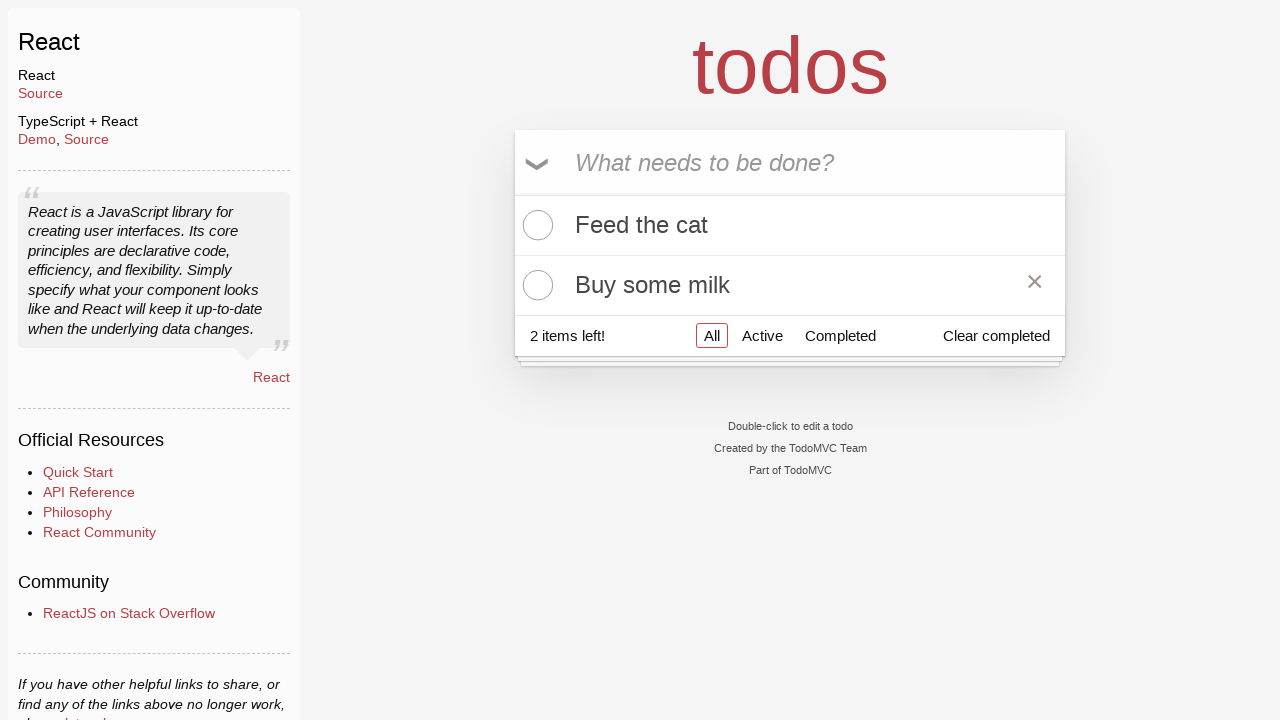

Verified that the list contains only 'Feed the cat' and 'Buy some milk'
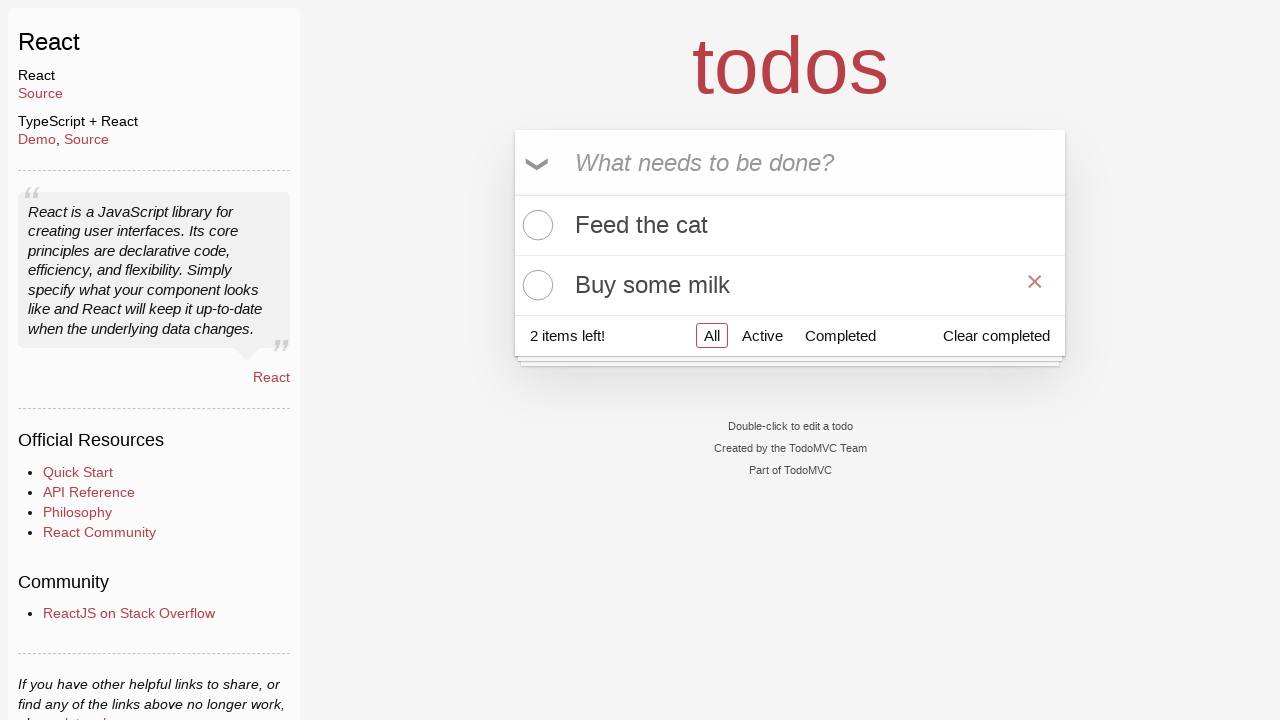

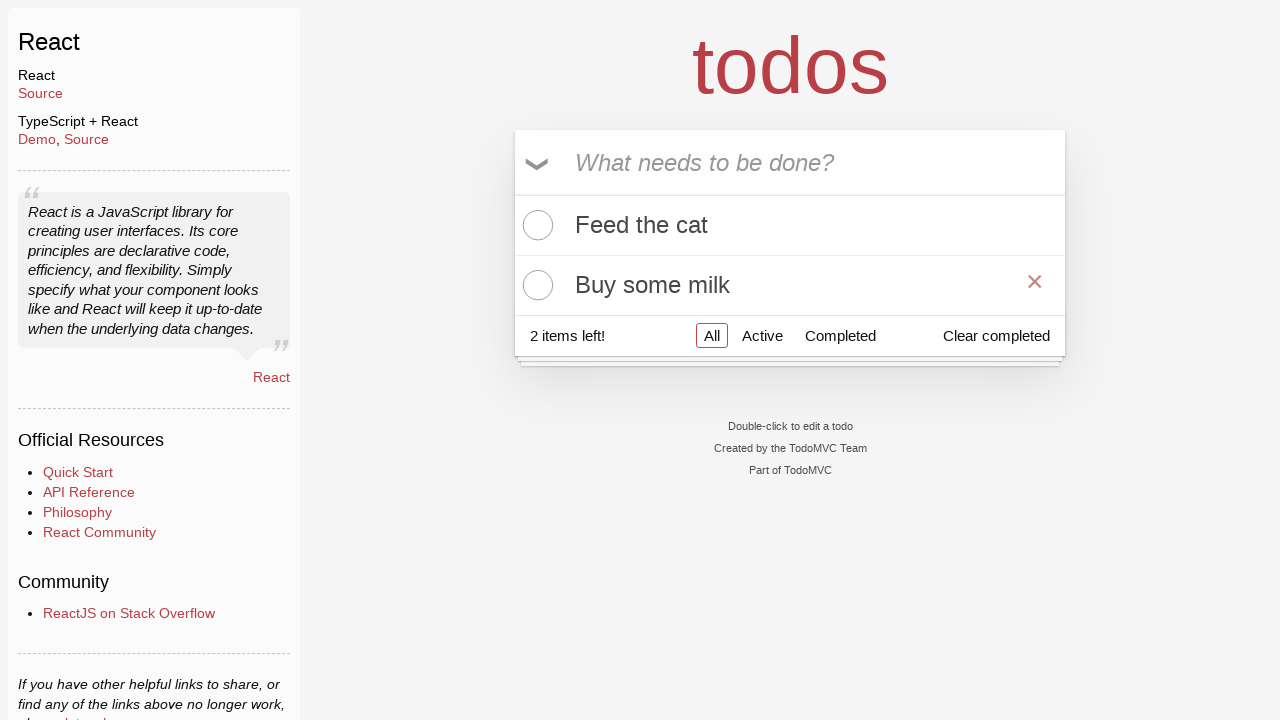